Tests frame and iframe handling by filling text fields in multiple frames and clicking a checkbox in a nested iframe

Starting URL: https://ui.vision/demo/webtest/frames/

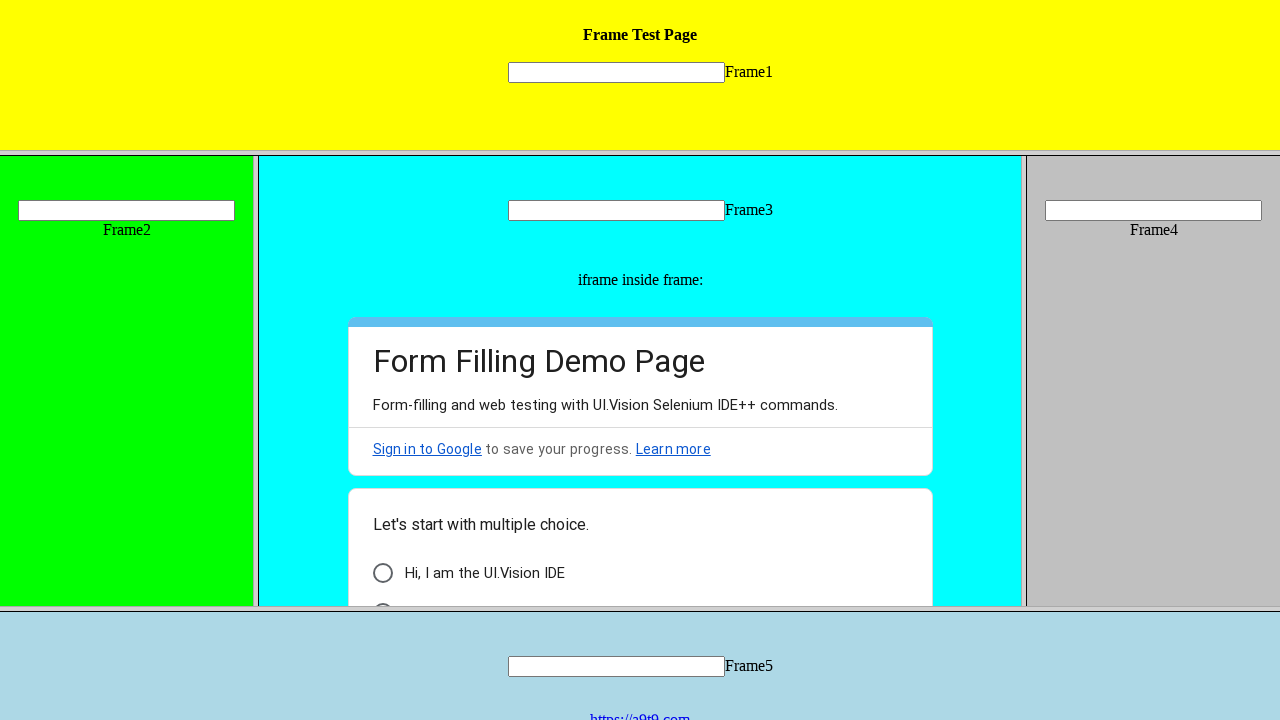

Filled text field in frame 1 with 'Welcome' on frame[src='frame_1.html'] >> internal:control=enter-frame >> input[name='mytext1
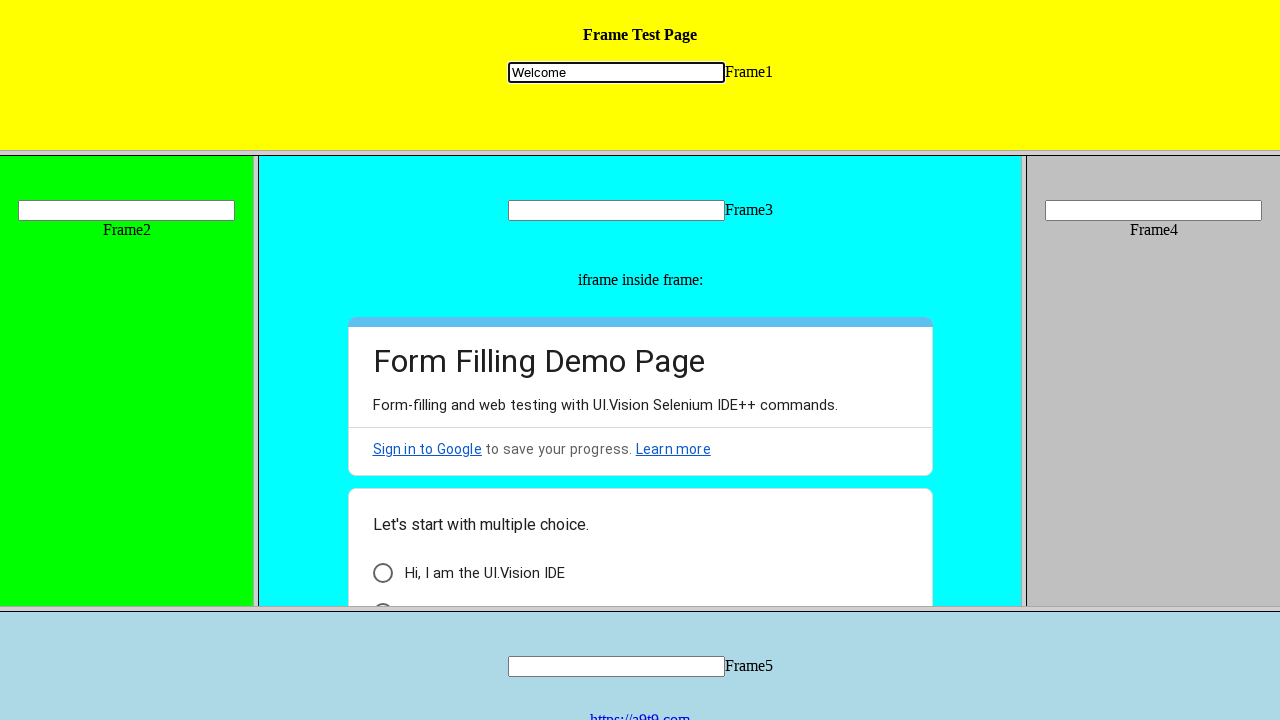

Filled text field in frame 2 with 'selenium' on frame[src='frame_2.html'] >> internal:control=enter-frame >> input[name='mytext2
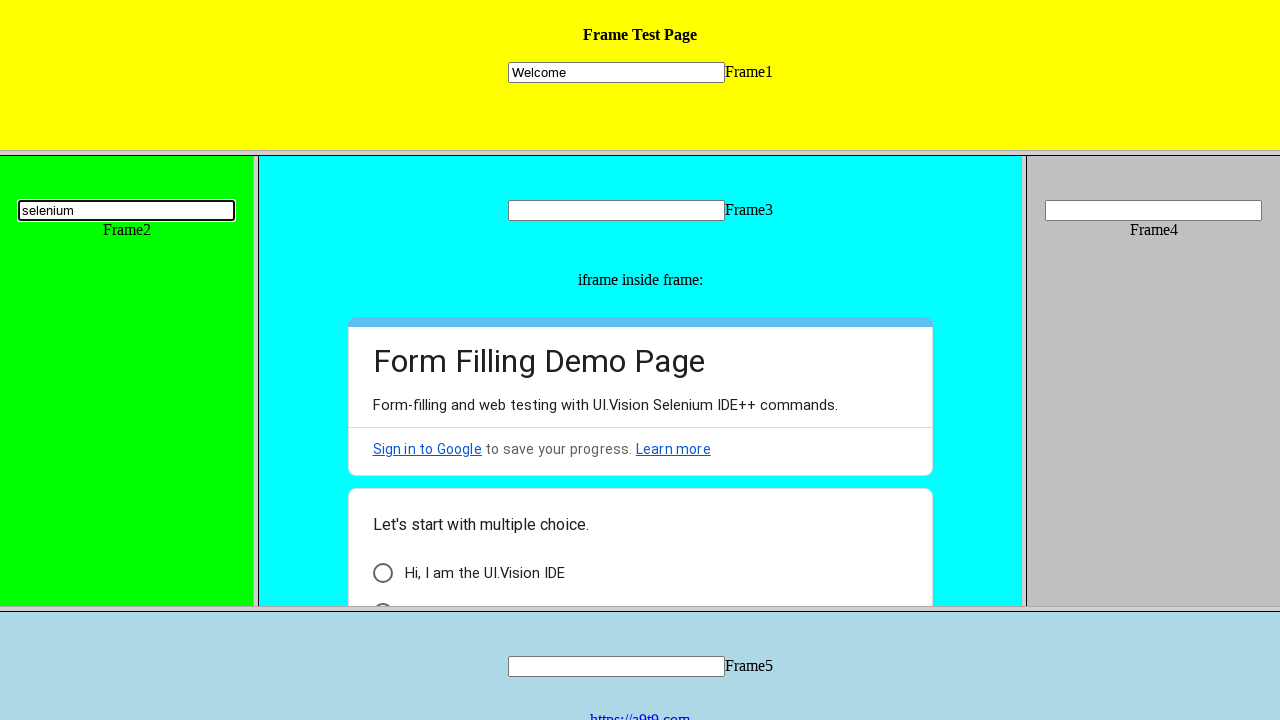

Filled text field in frame 3 with 'webdriver' on frame[src='frame_3.html'] >> internal:control=enter-frame >> input[name='mytext3
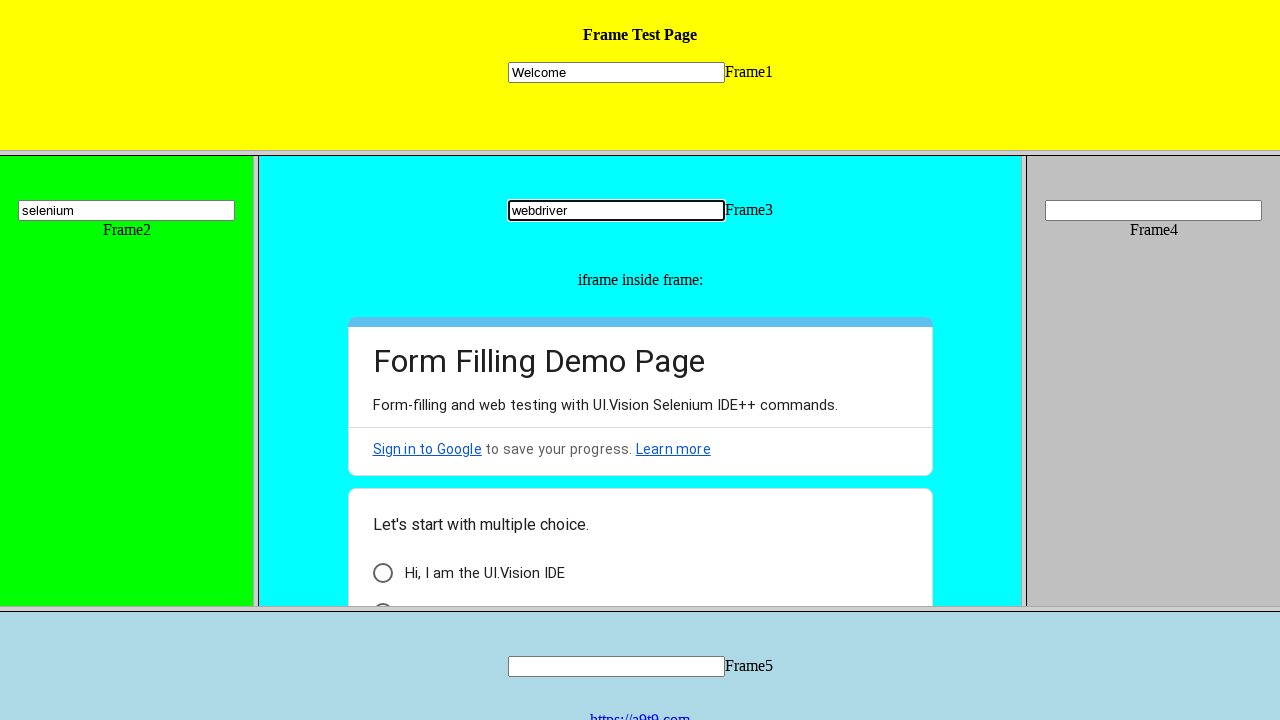

Clicked checkbox in nested iframe within frame 3 at (382, 596) on frame[src='frame_3.html'] >> internal:control=enter-frame >> iframe >> nth=0 >> 
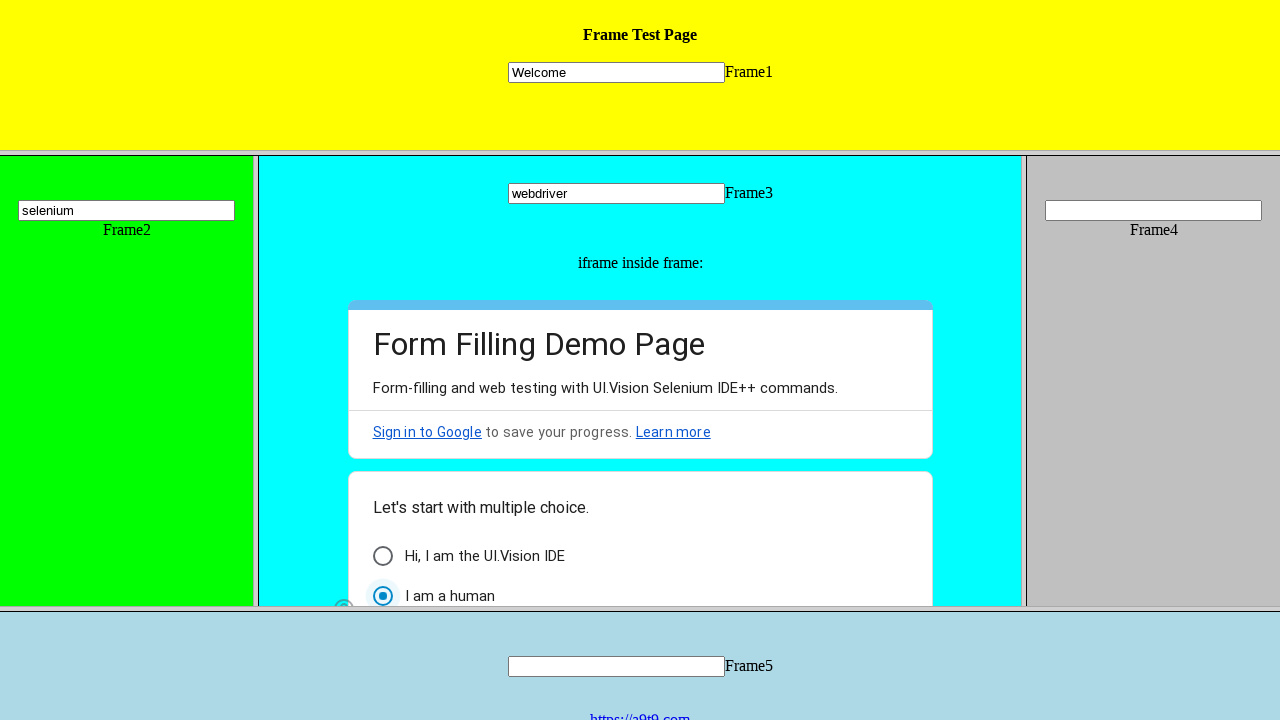

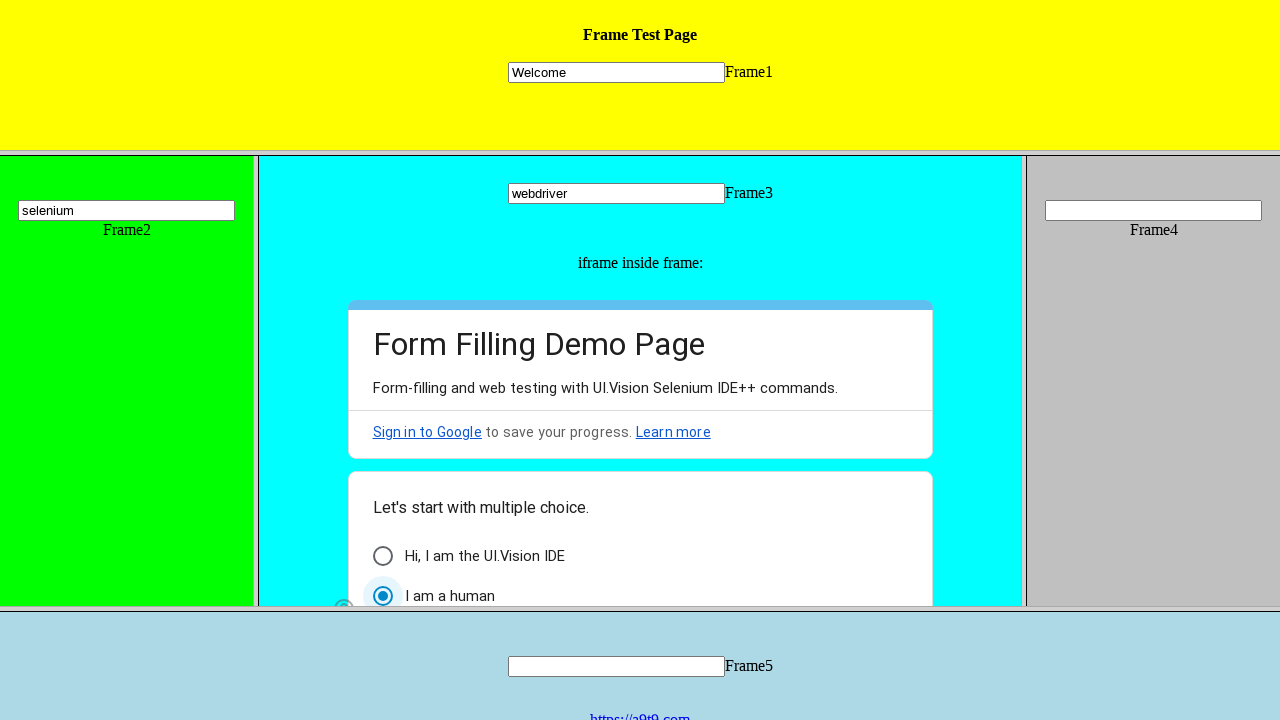